Navigates through multiple pages of Douban's Top 250 movies list, waiting for content to load on each page and paginating through the results.

Starting URL: https://movie.douban.com/top250?start=0&filter=

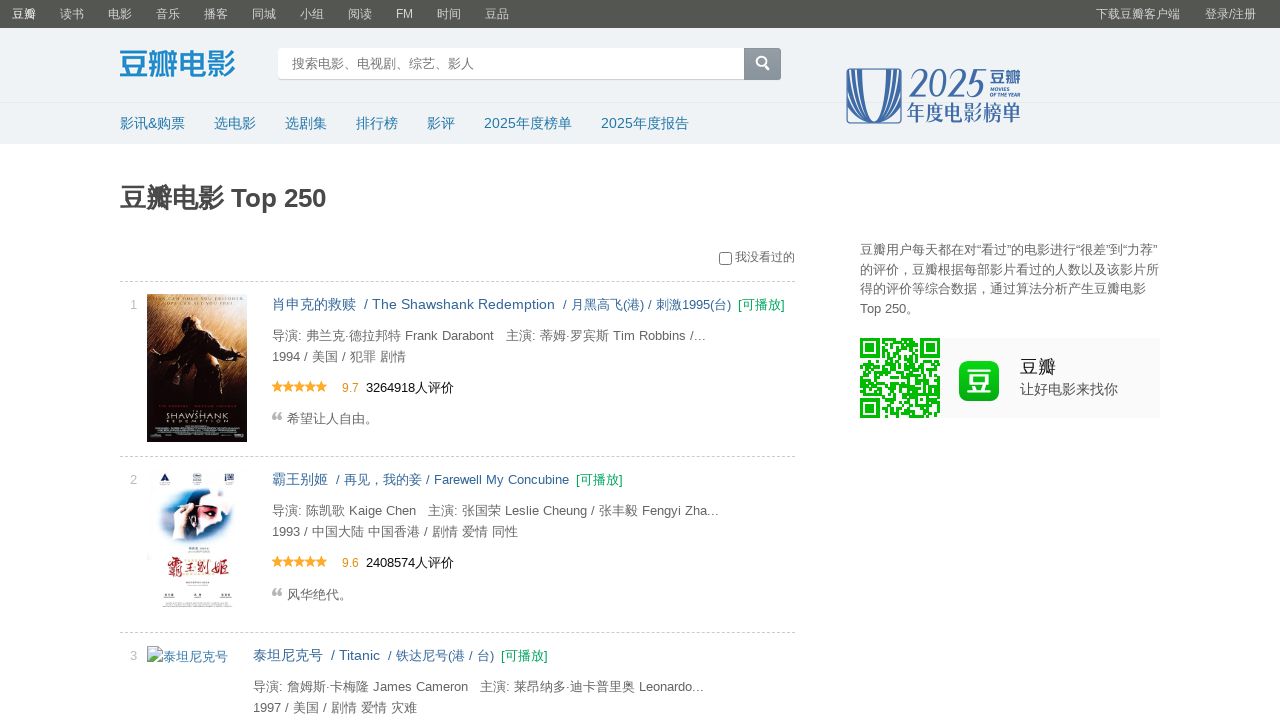

Set viewport size to 1366x768
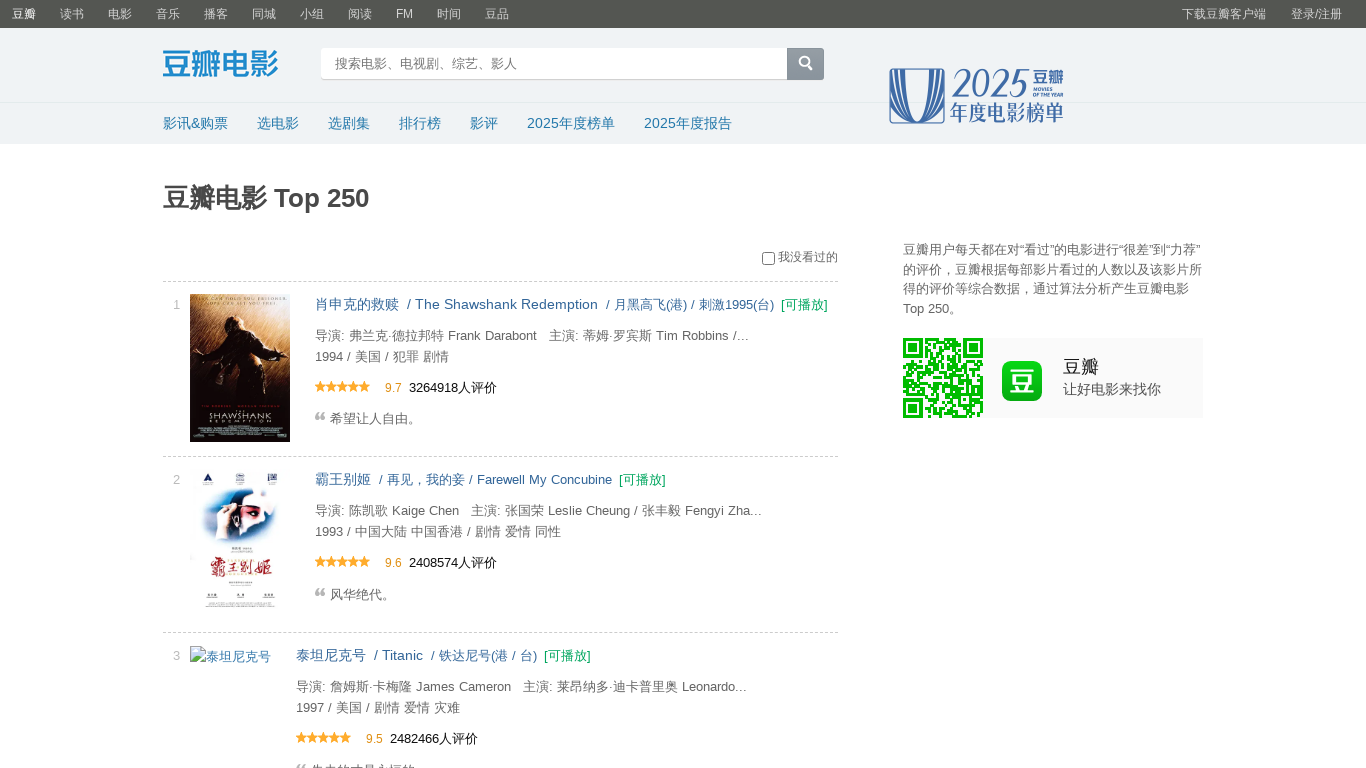

Movie list loaded on first page
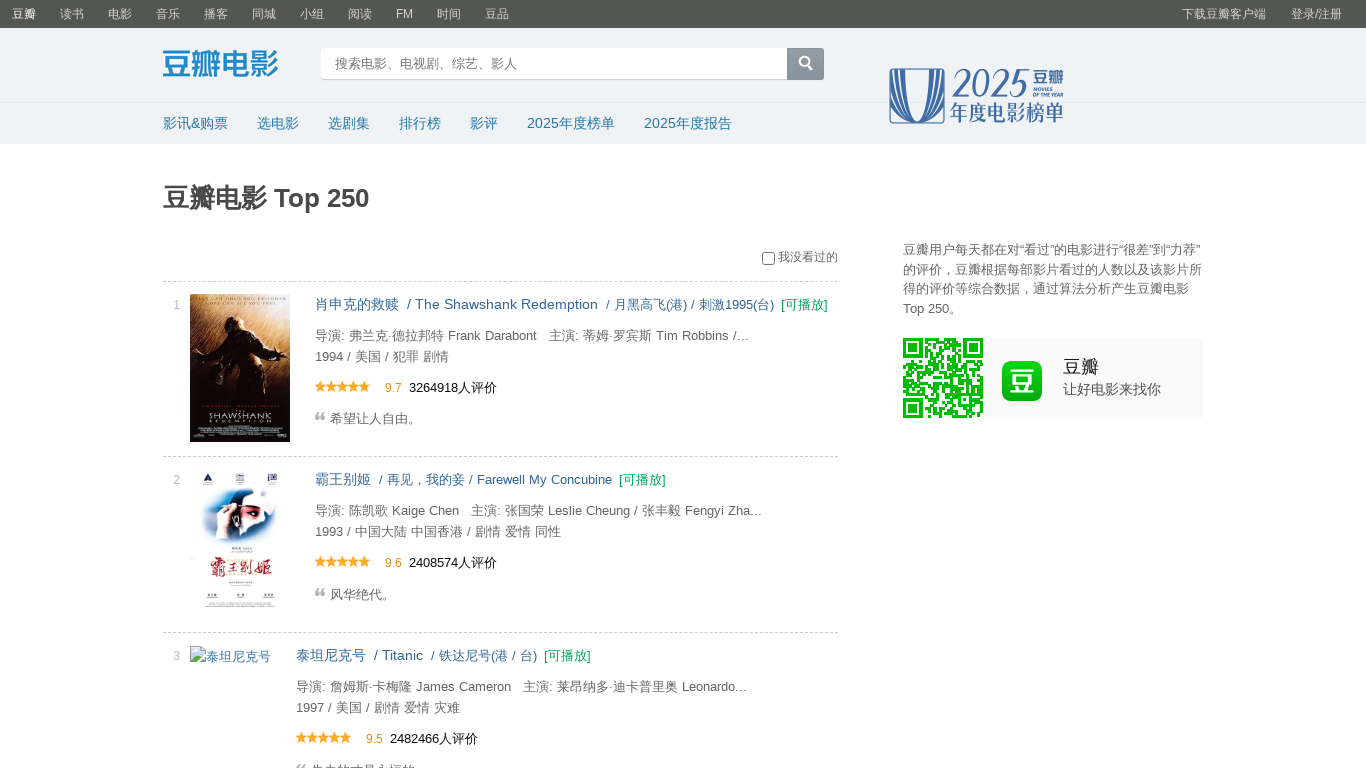

Navigated to page 2 (start=25)
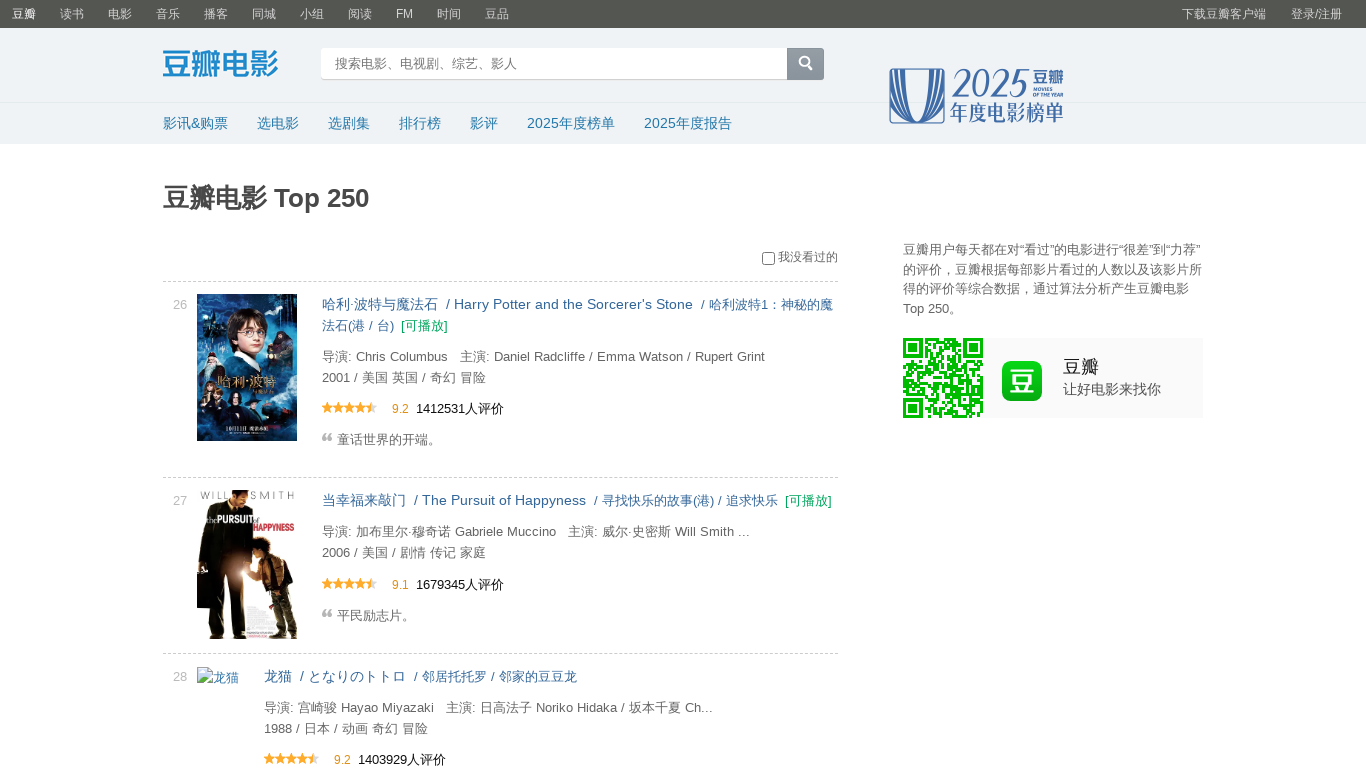

Movie list loaded on page 2
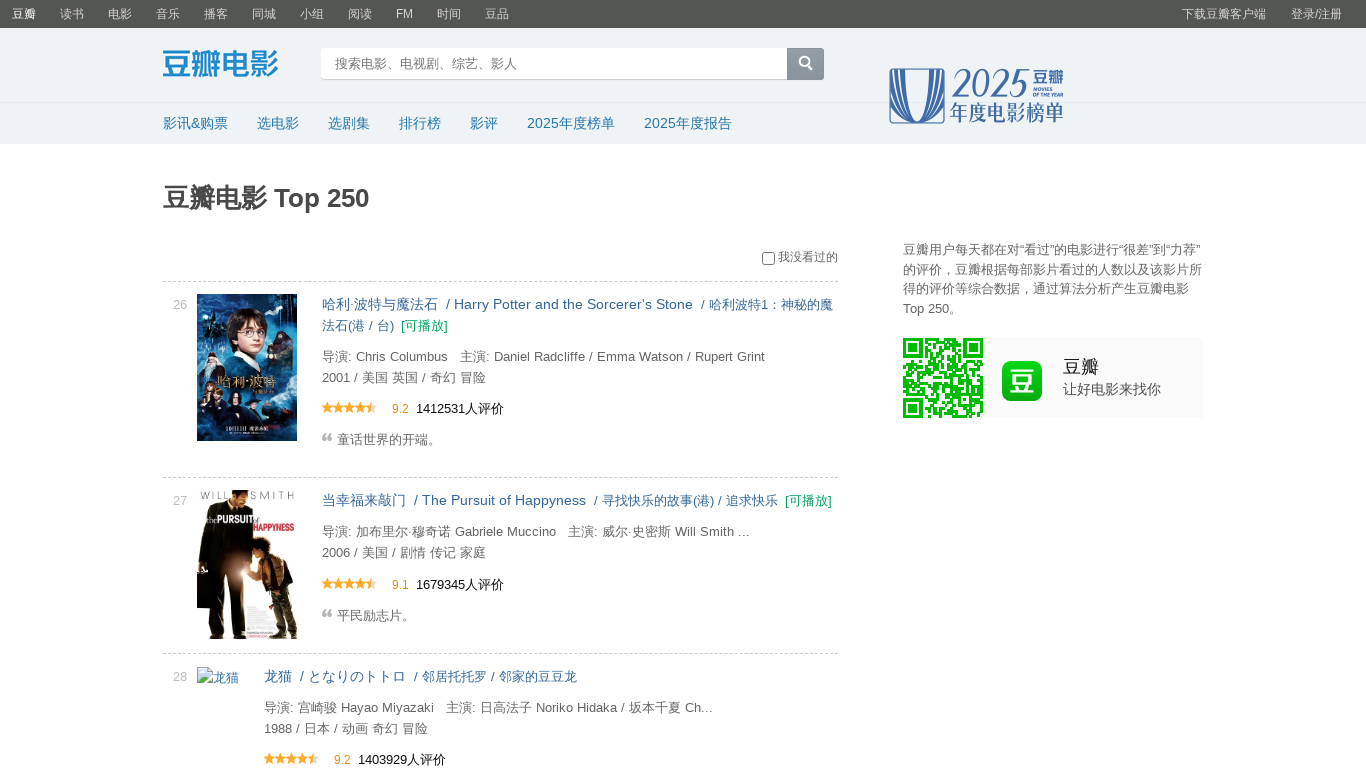

Navigated to page 3 (start=50)
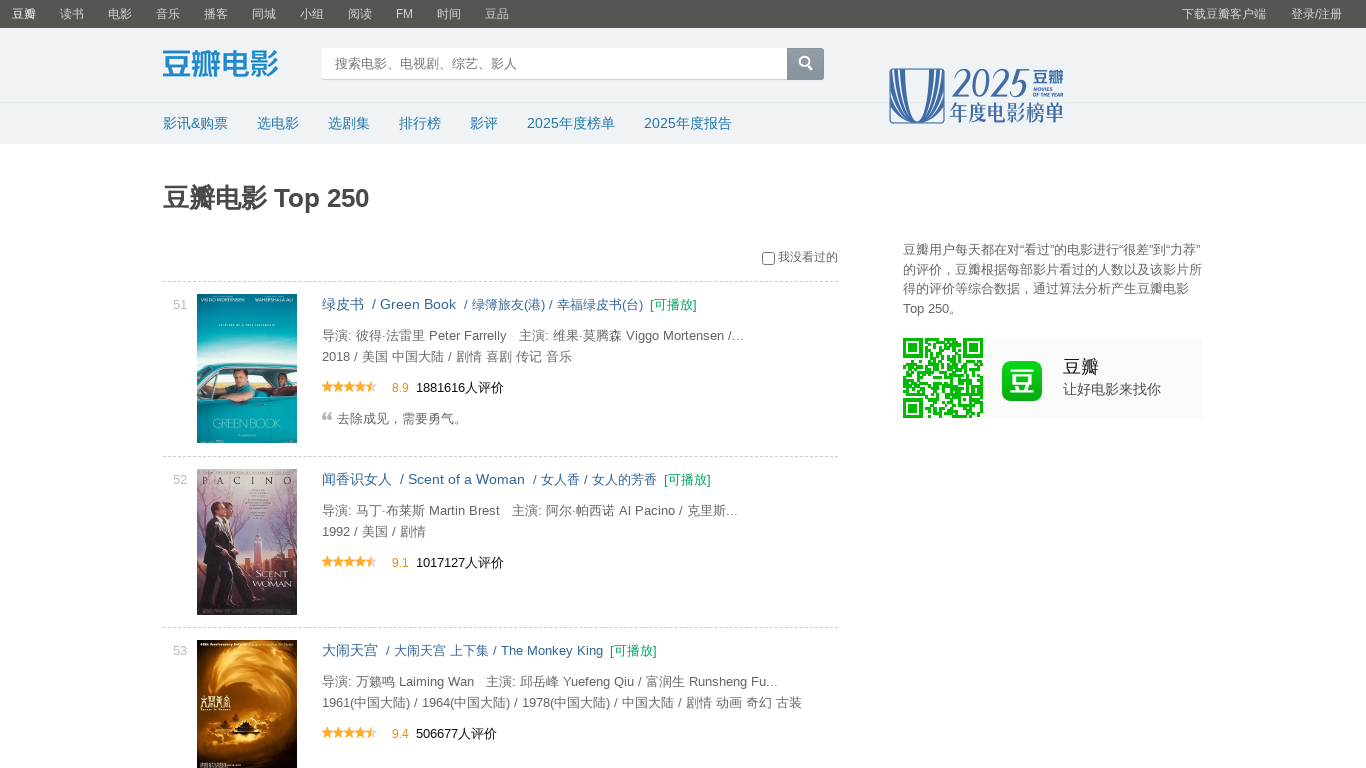

Movie list loaded on page 3
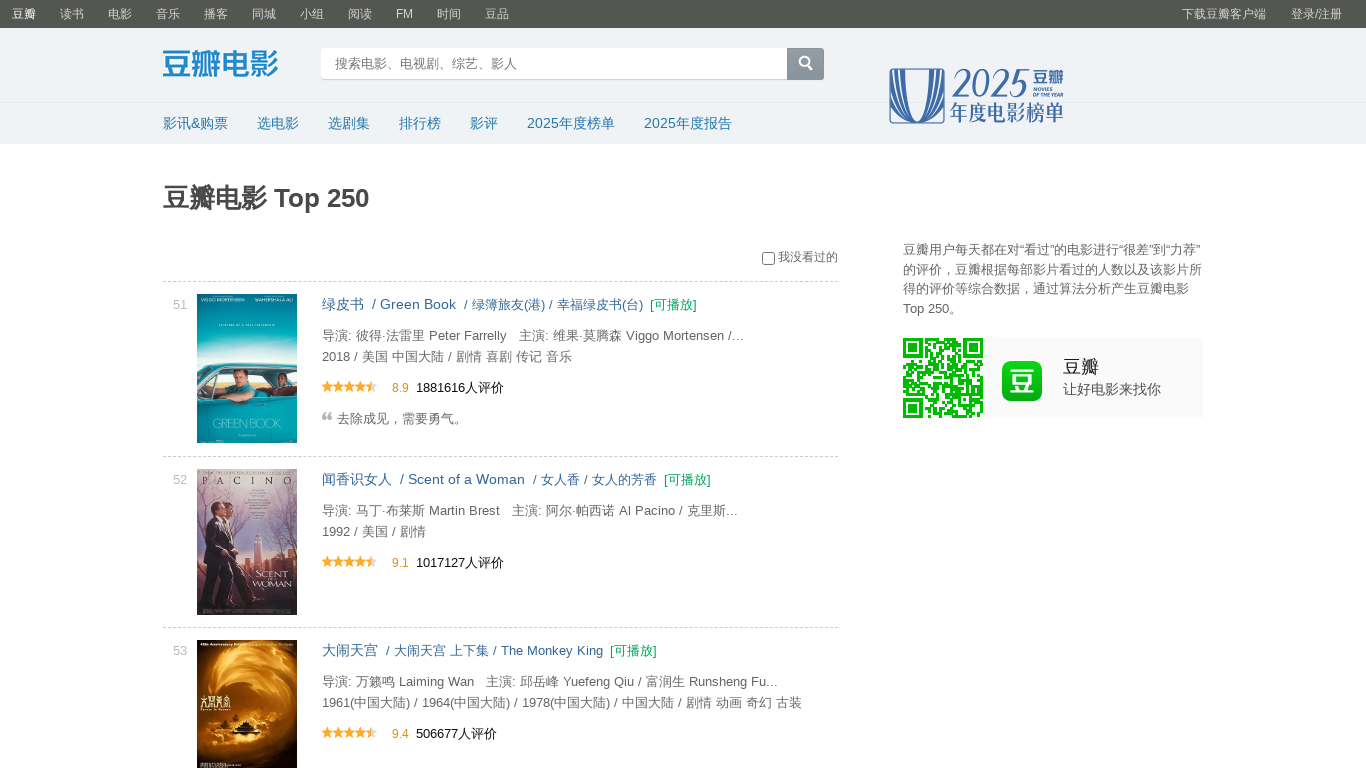

Navigated to page 4 (start=75)
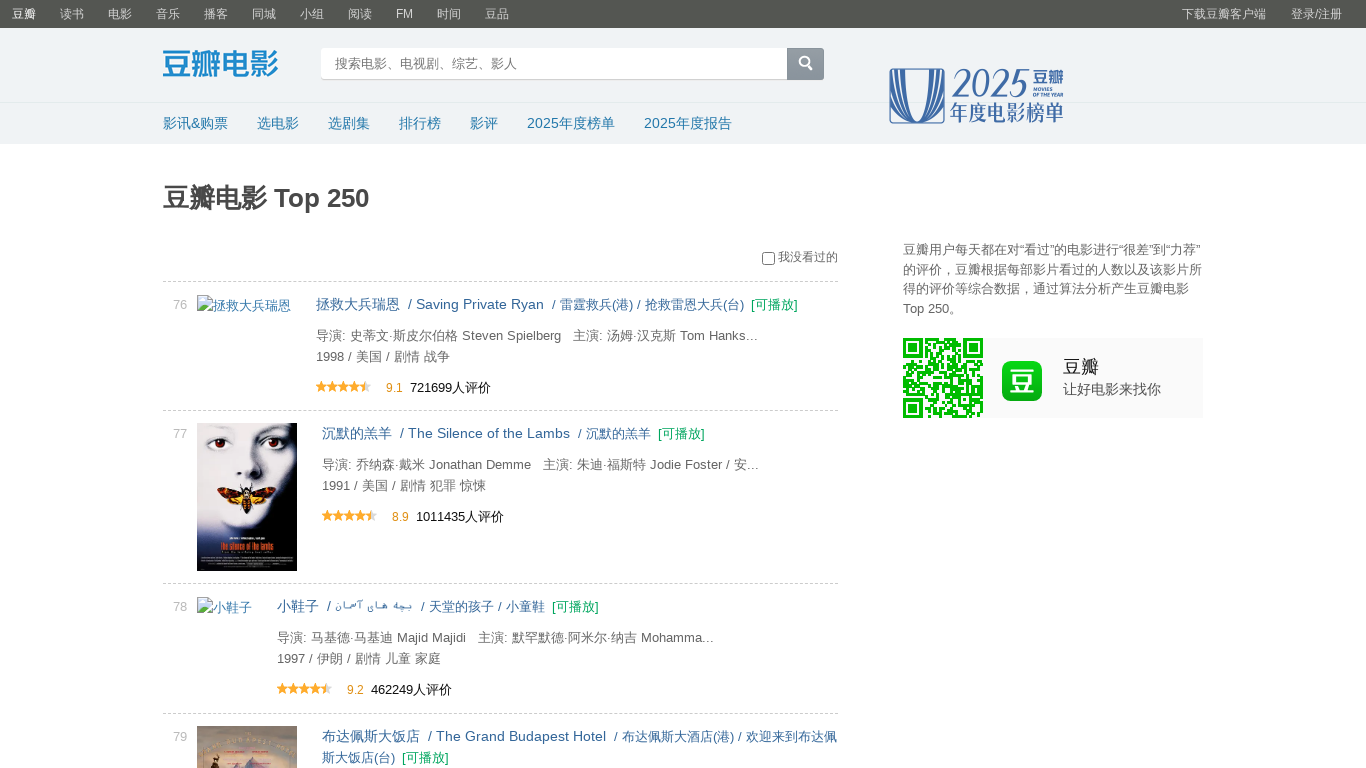

Movie list loaded on page 4
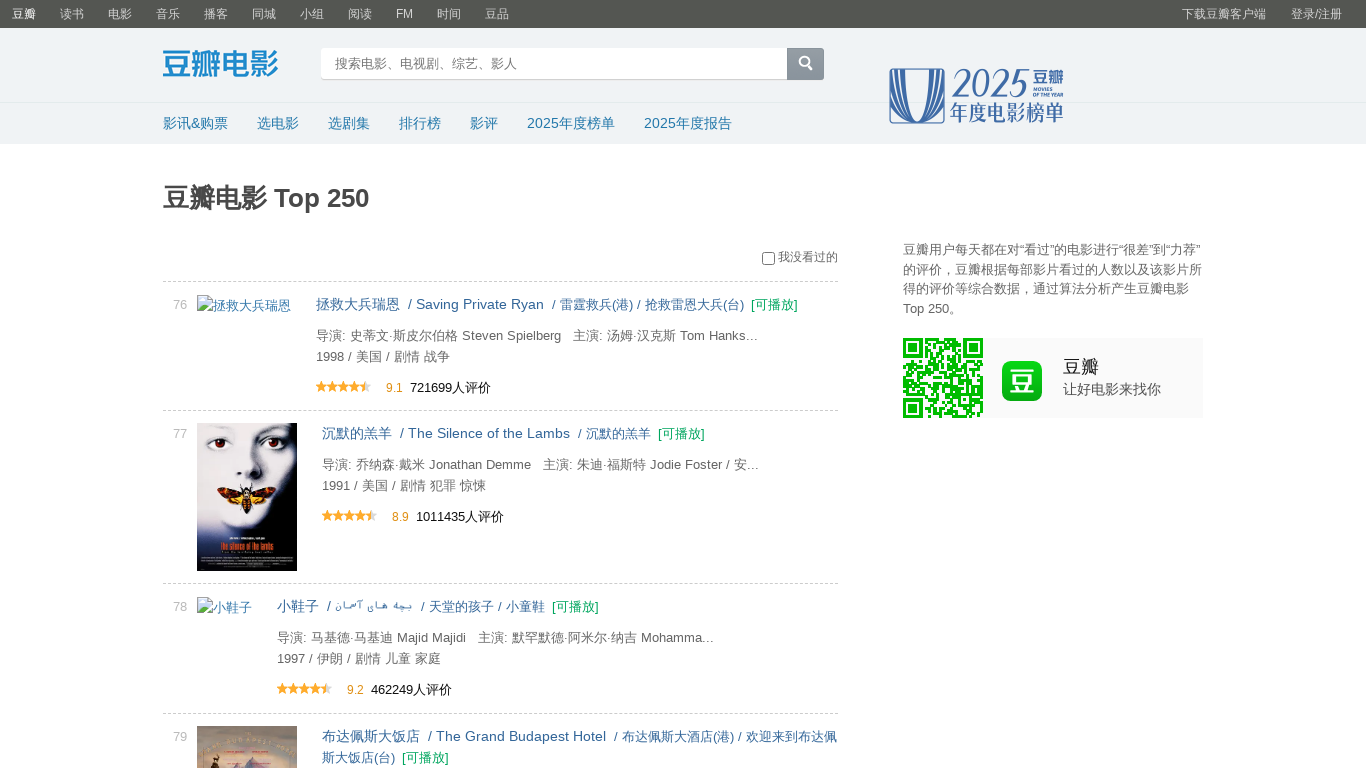

Navigated to page 5 (start=100)
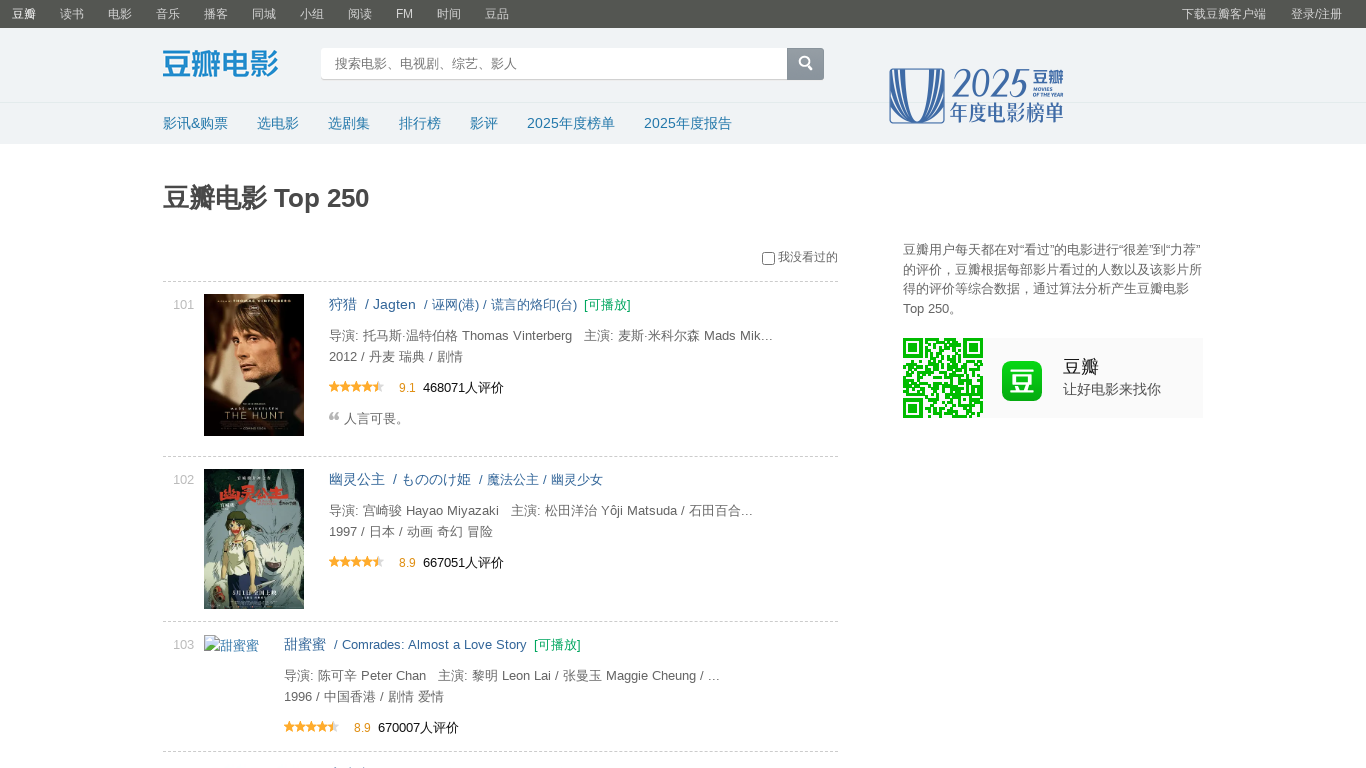

Movie list loaded on page 5
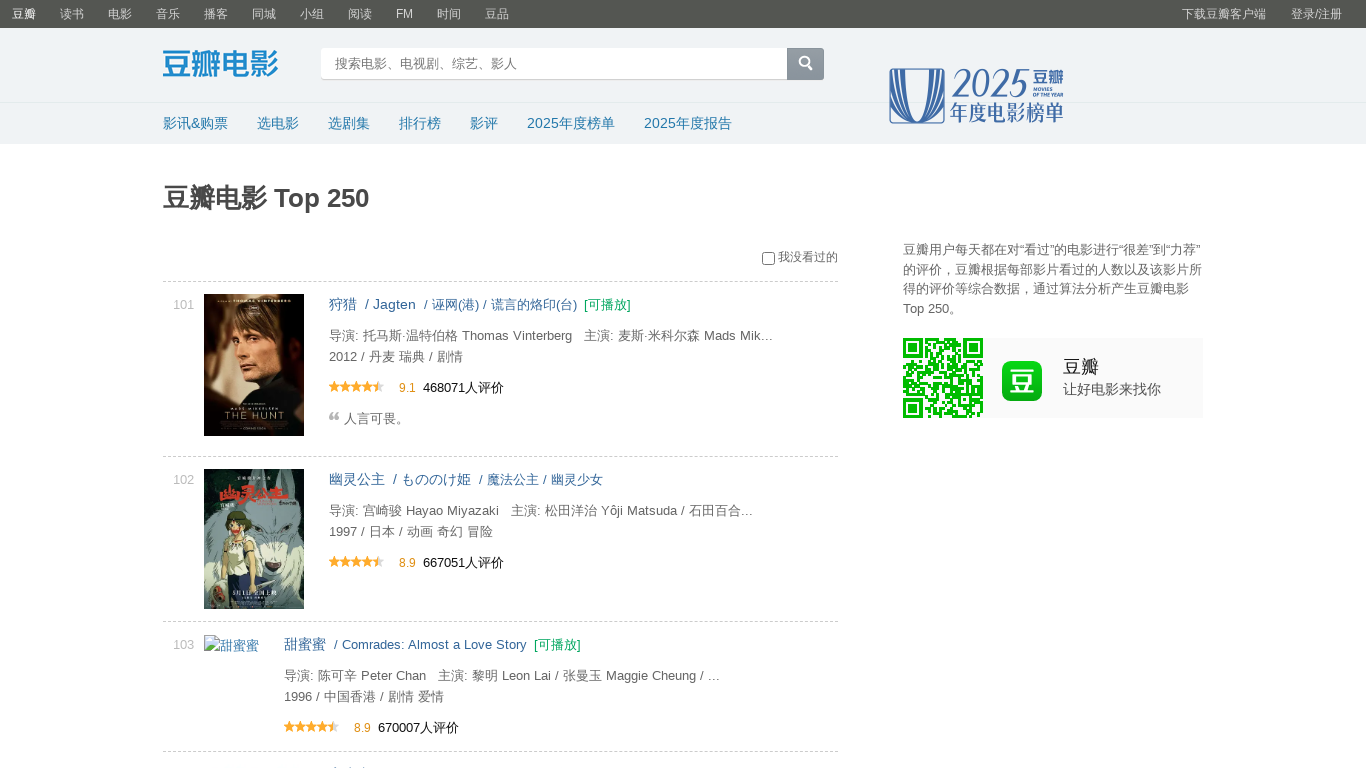

Navigated to page 6 (start=125)
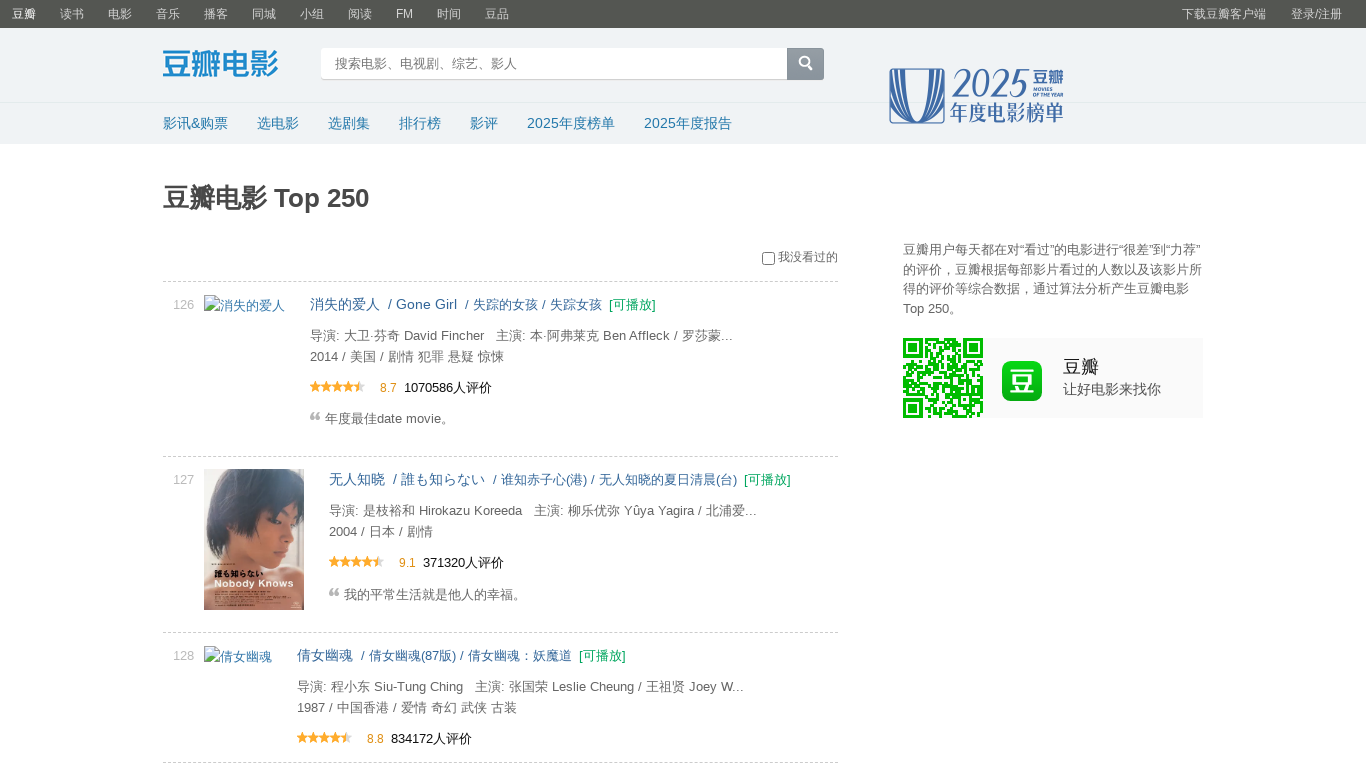

Movie list loaded on page 6
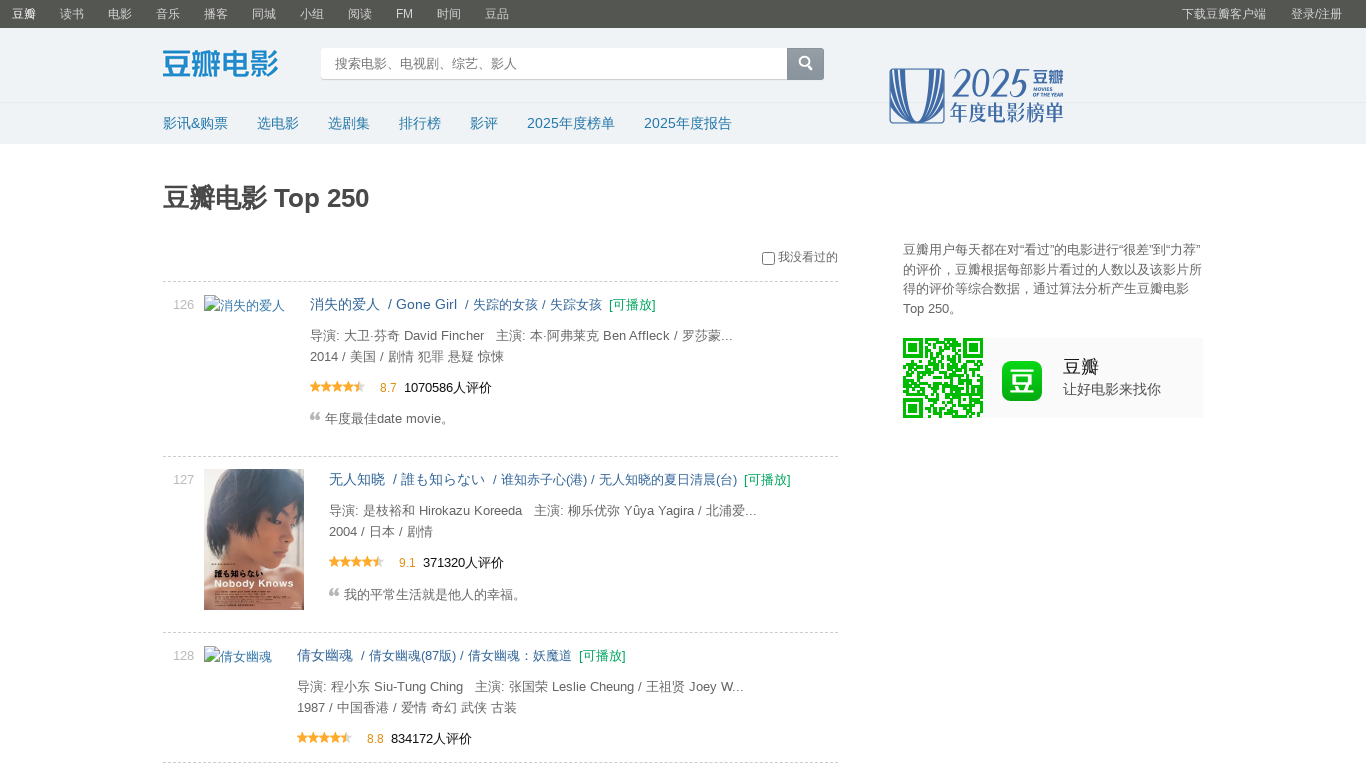

Navigated to page 7 (start=150)
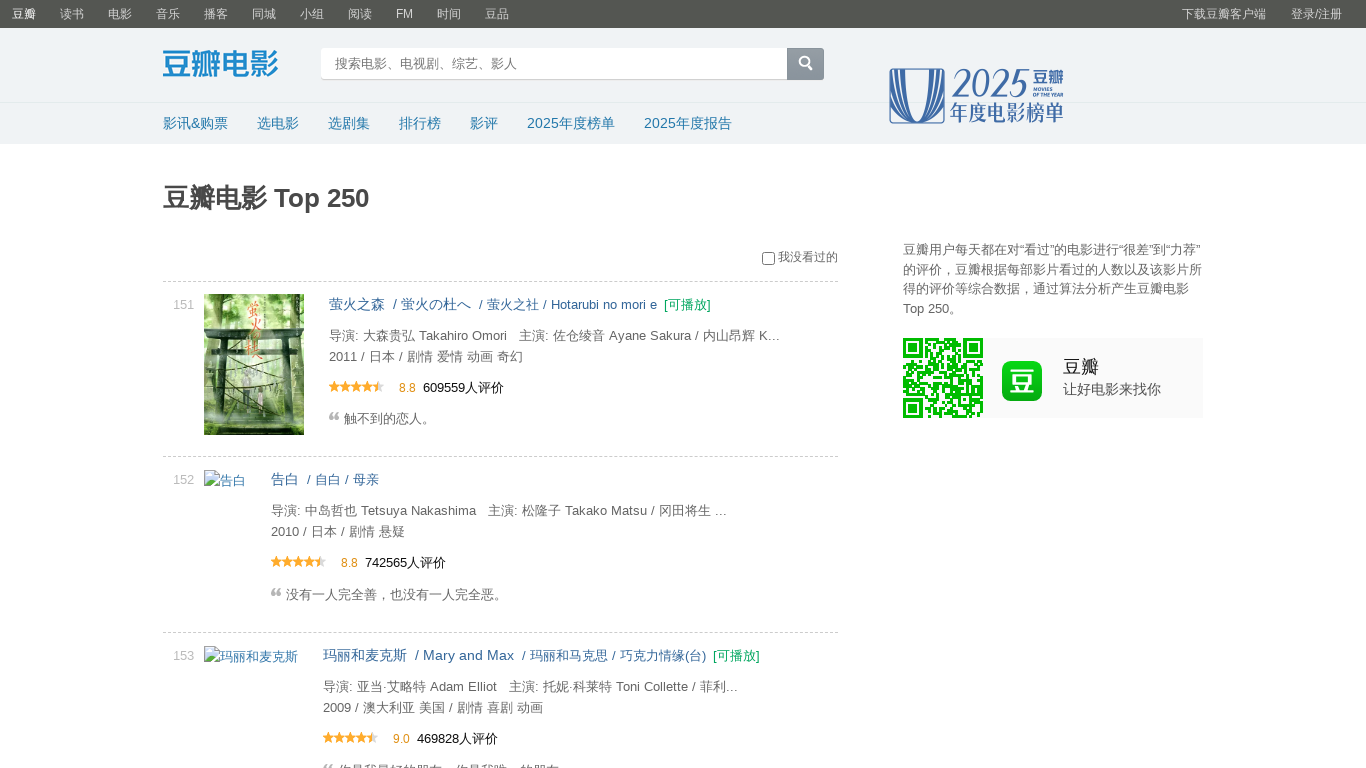

Movie list loaded on page 7
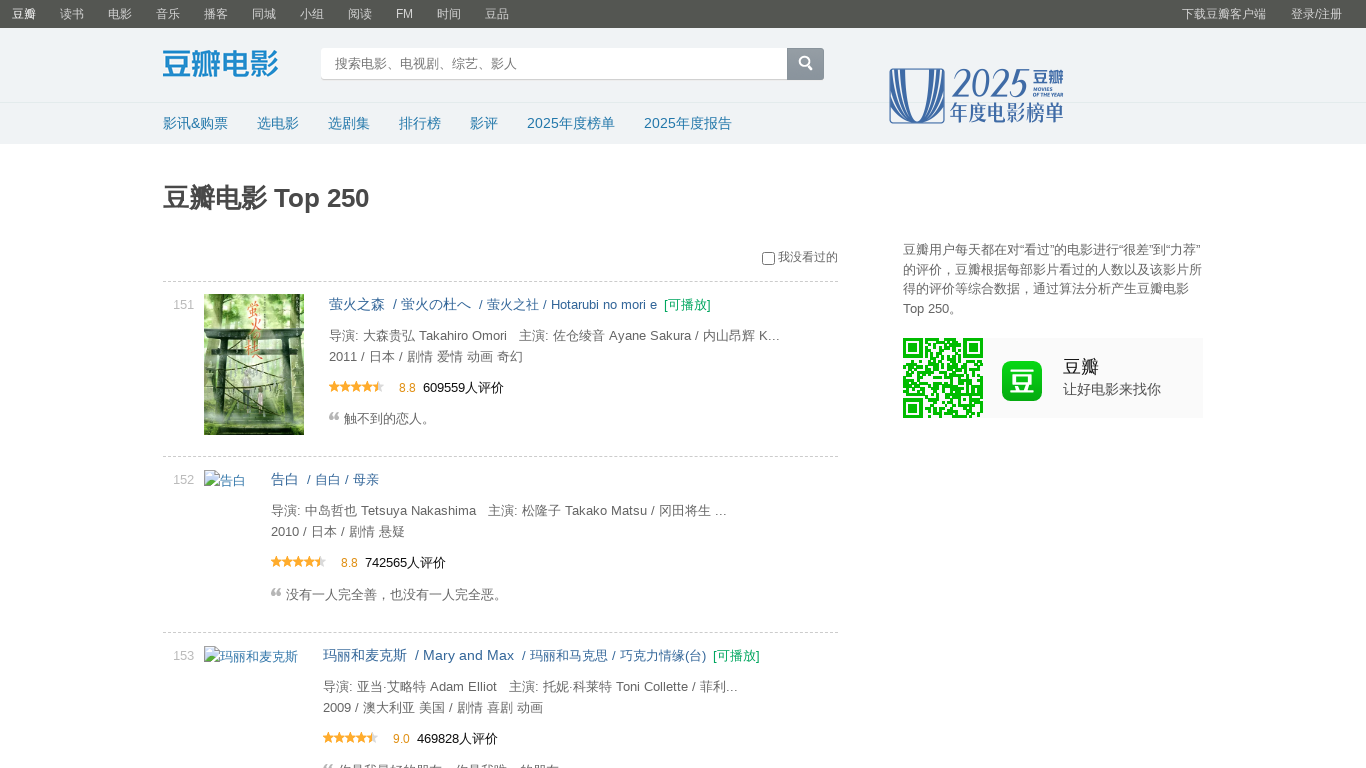

Navigated to page 8 (start=175)
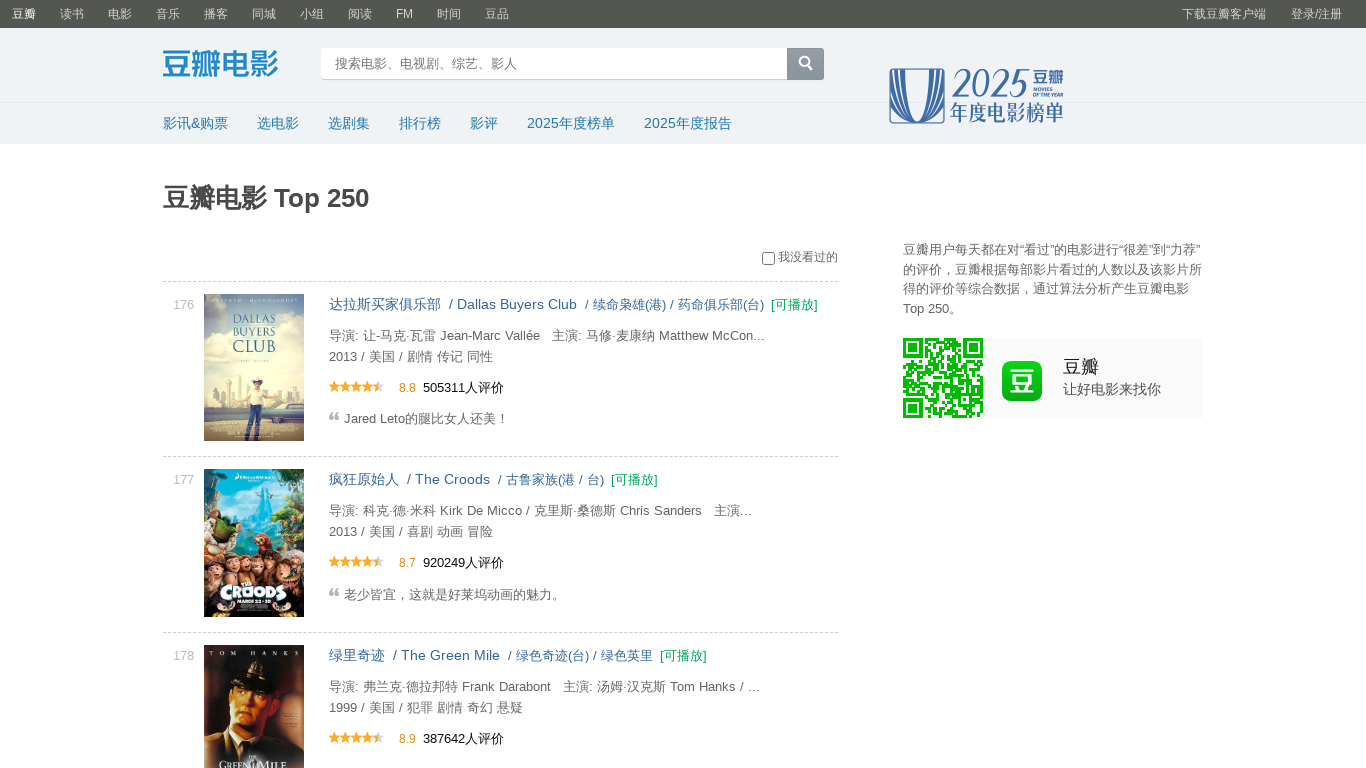

Movie list loaded on page 8
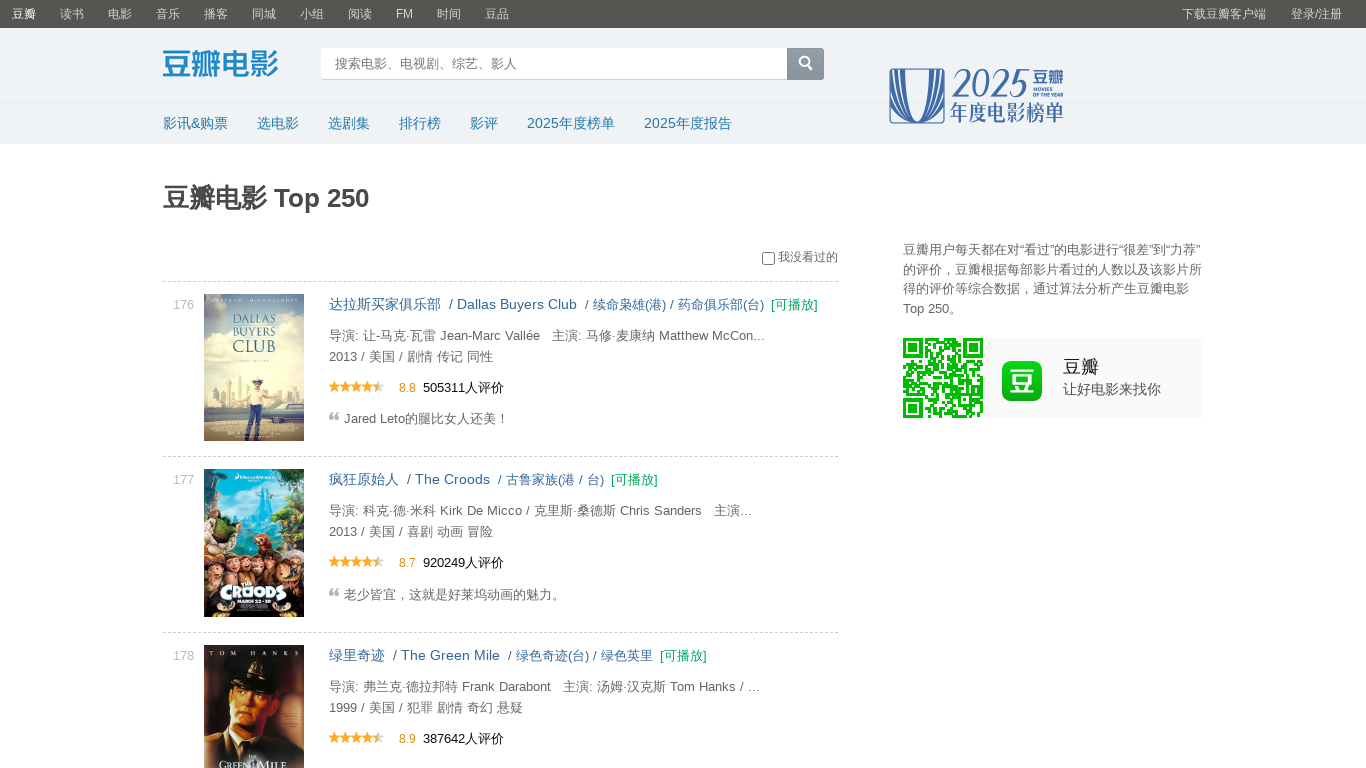

Navigated to page 9 (start=200)
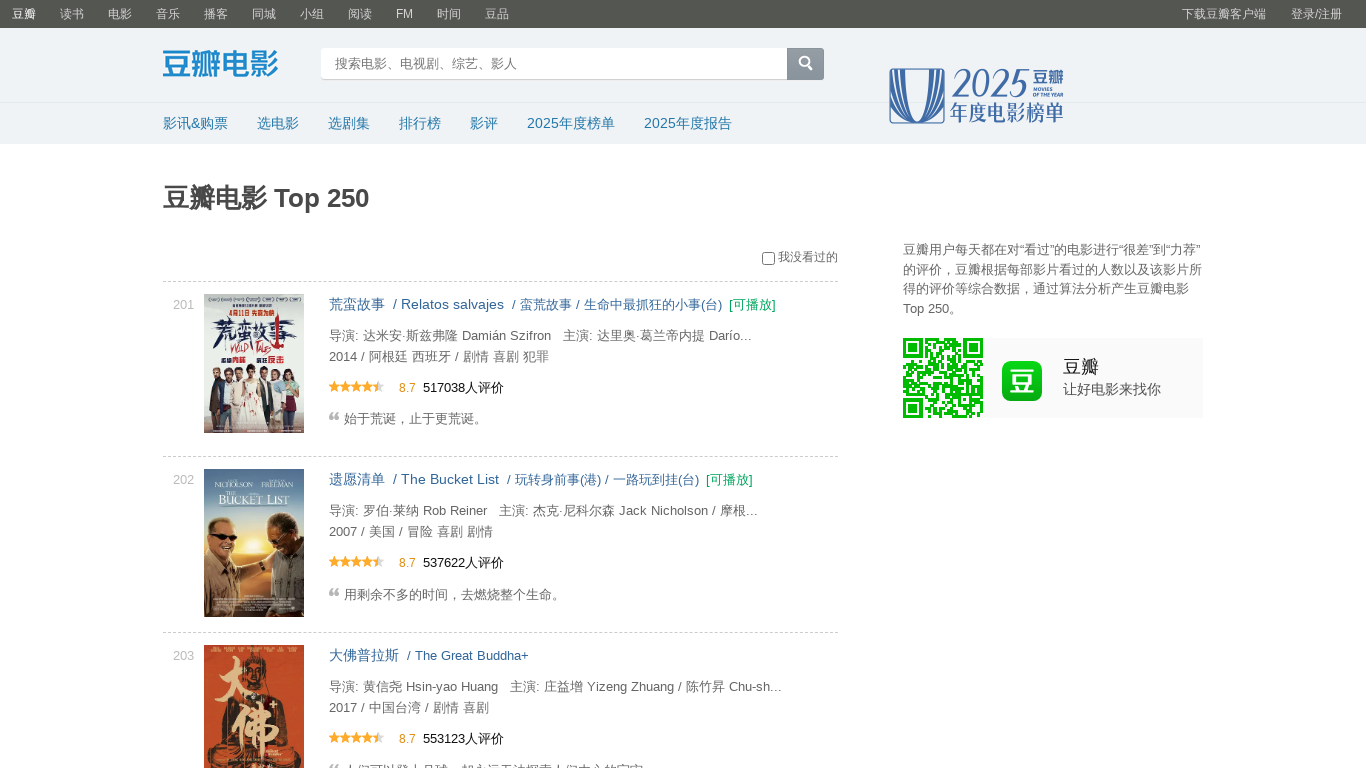

Movie list loaded on page 9
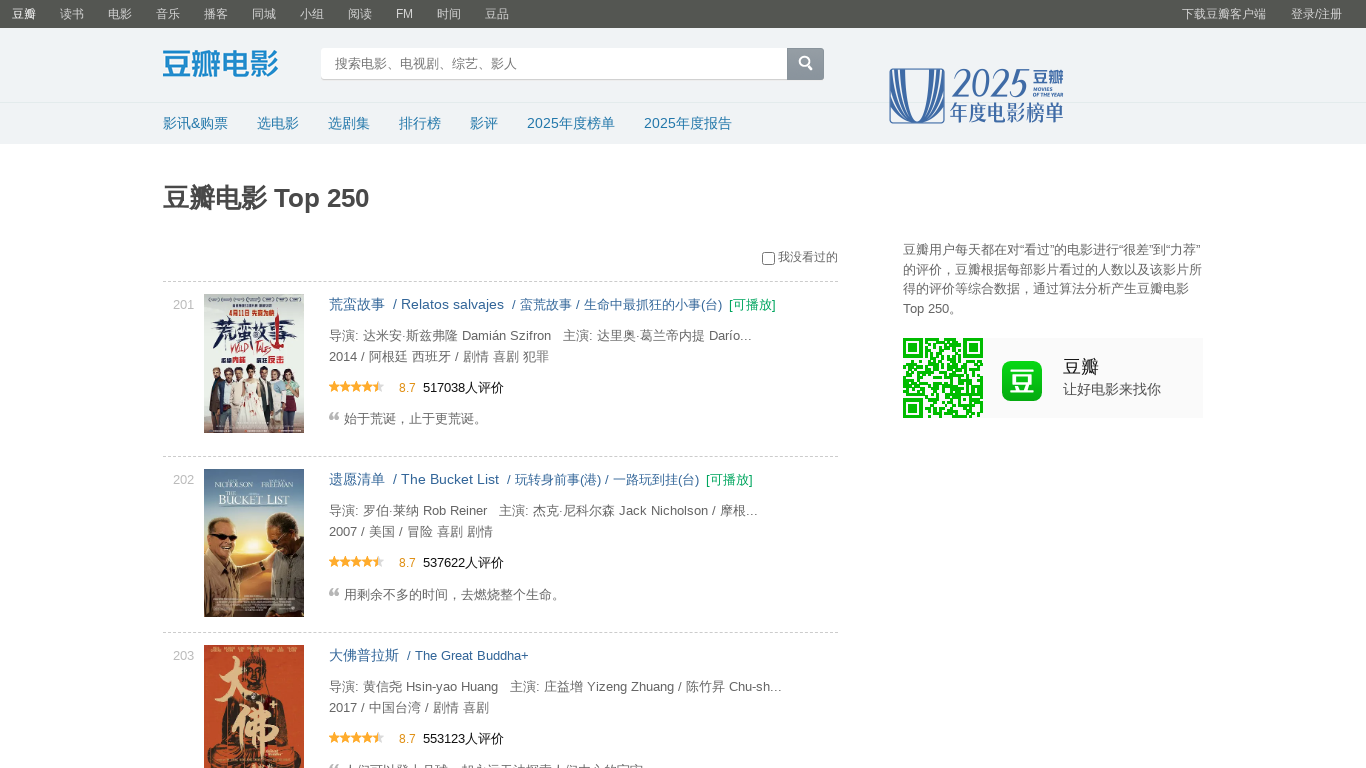

Navigated to page 10 (start=225)
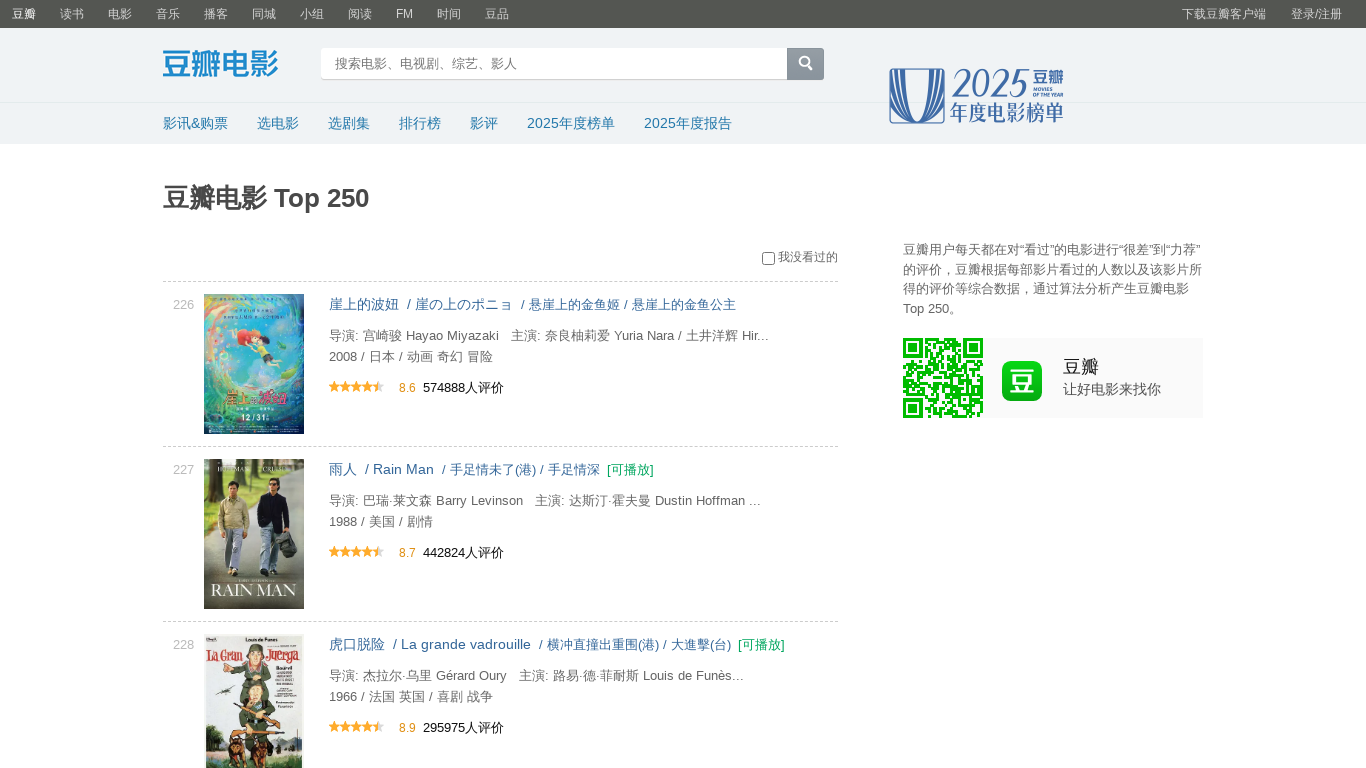

Movie list loaded on page 10
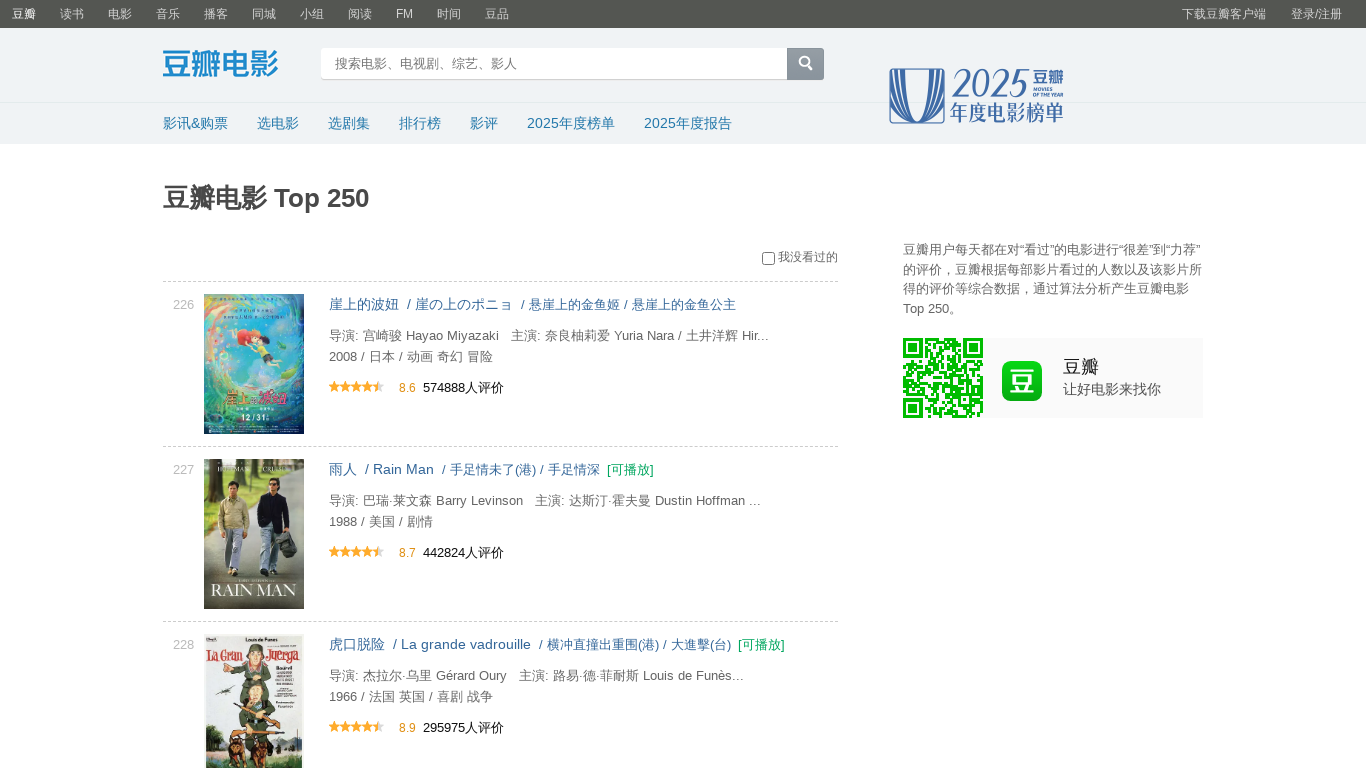

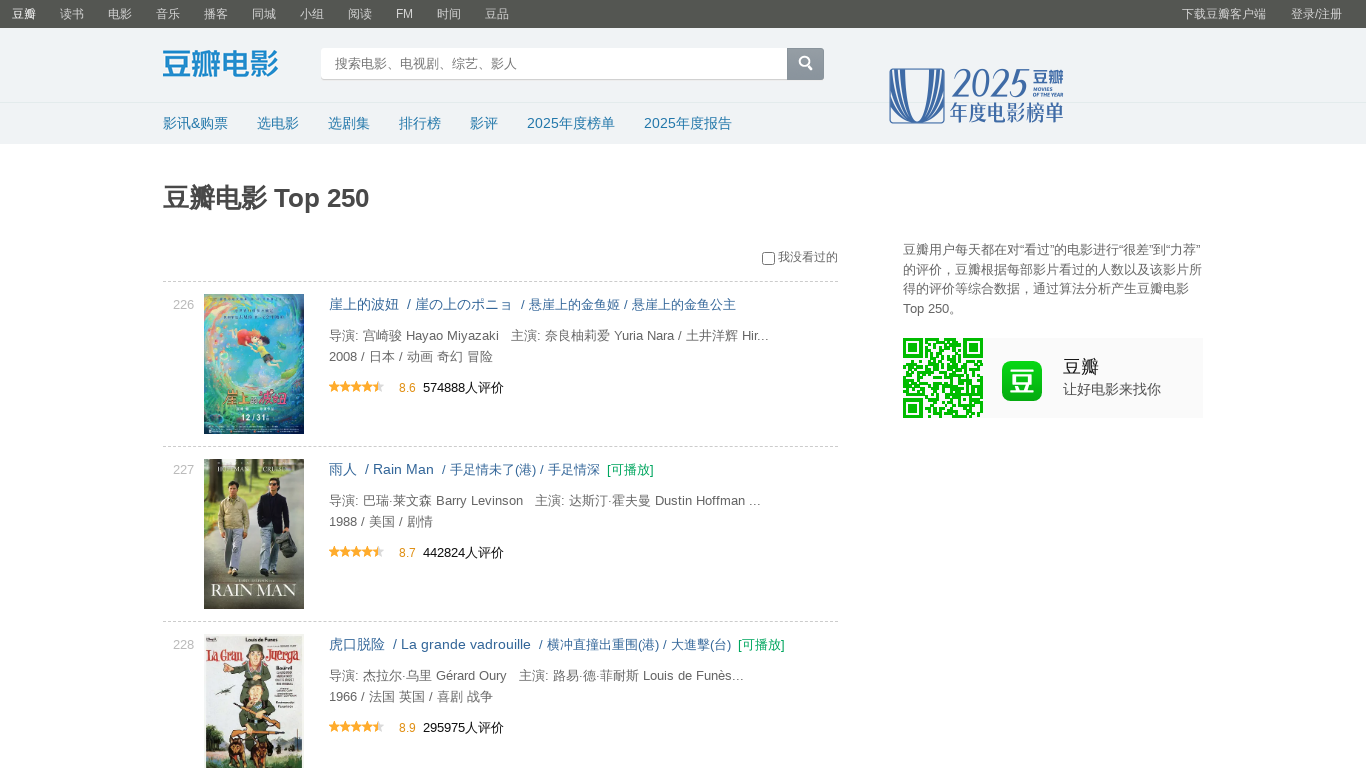